Tests checkbox interaction on a practice page by selecting and unselecting a checkbox

Starting URL: https://www.letskodeit.com/practice

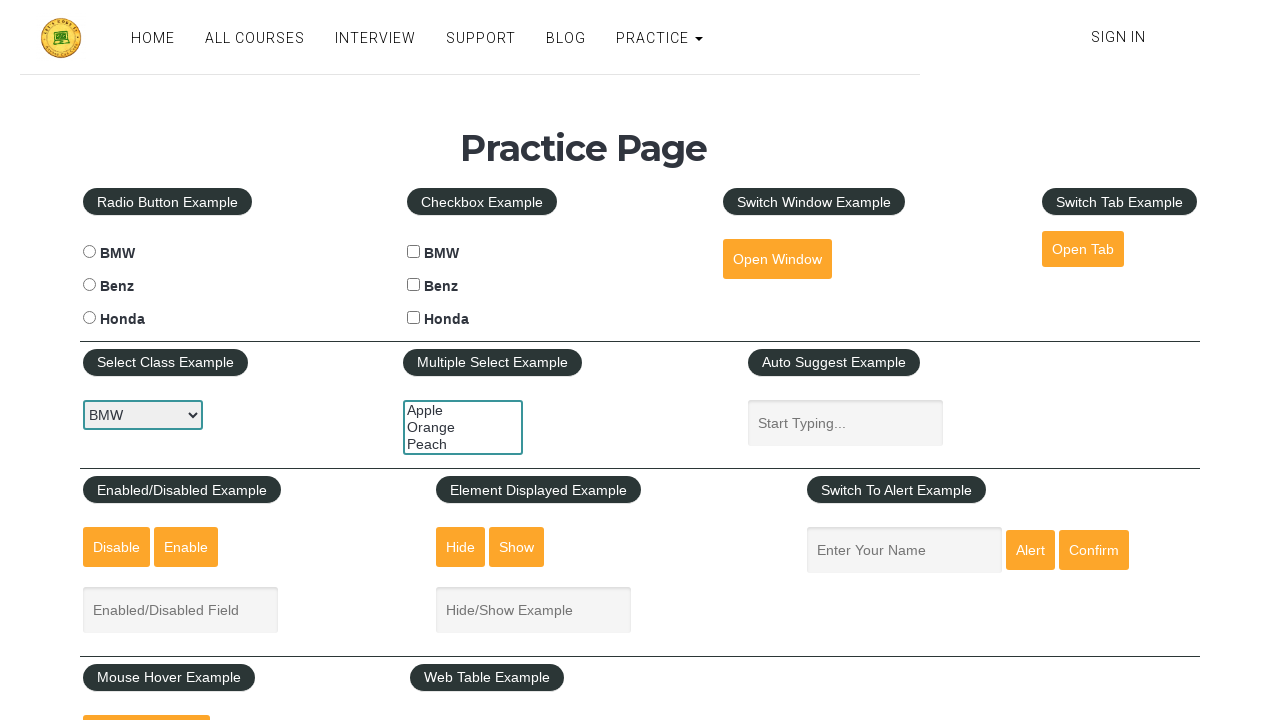

Clicked checkbox with id 'benzcheck' to select it at (414, 285) on xpath=//input[@id='benzcheck']
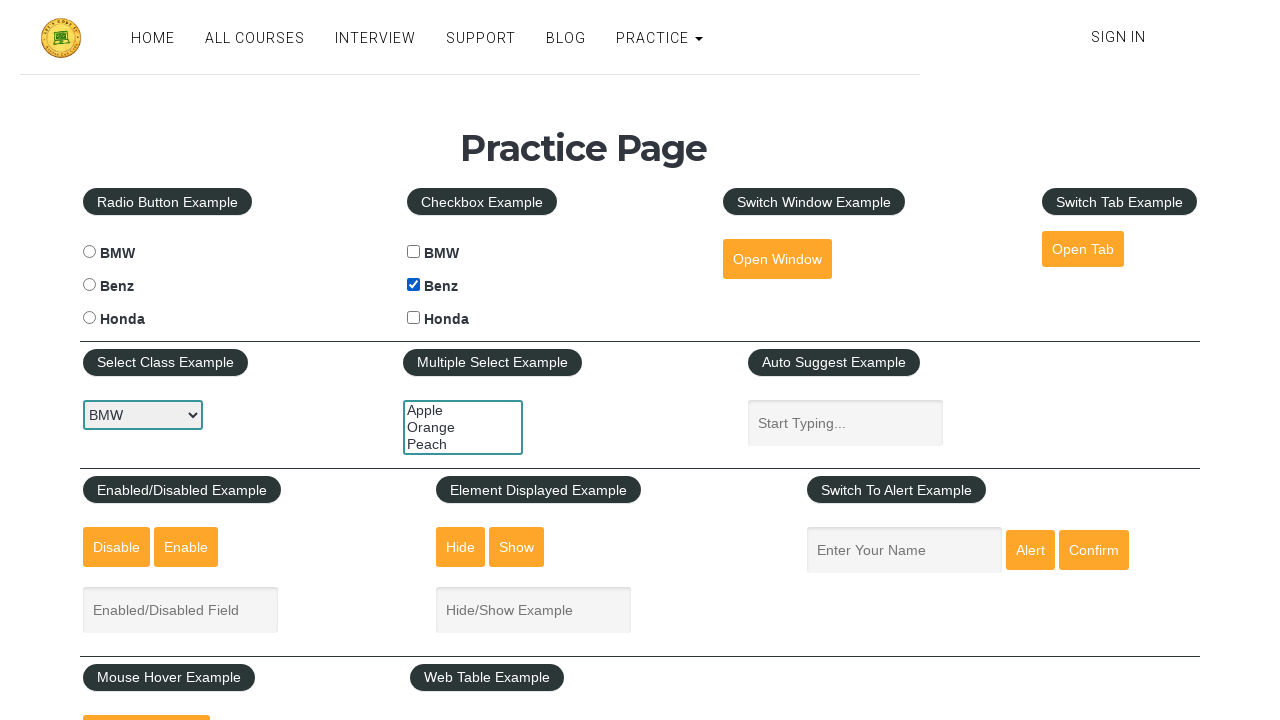

Clicked checkbox with id 'benzcheck' again to unselect it at (414, 285) on xpath=//input[@id='benzcheck']
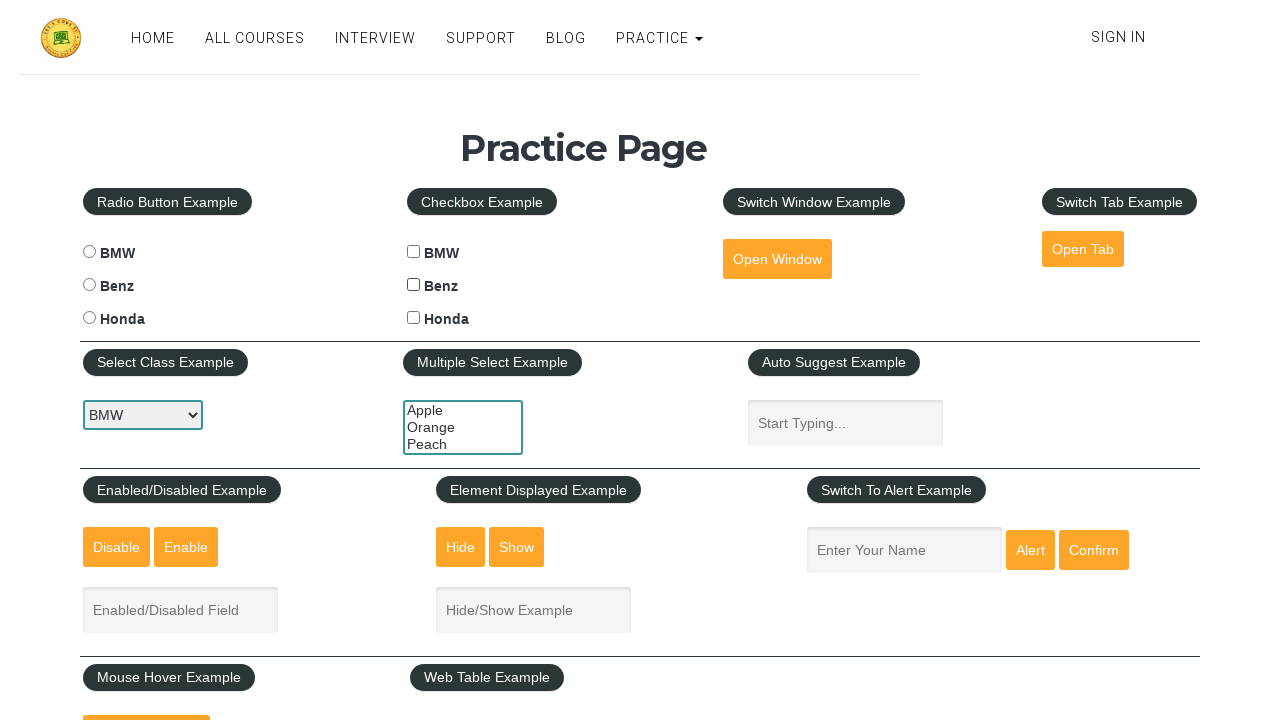

Waited 2 seconds to observe state change
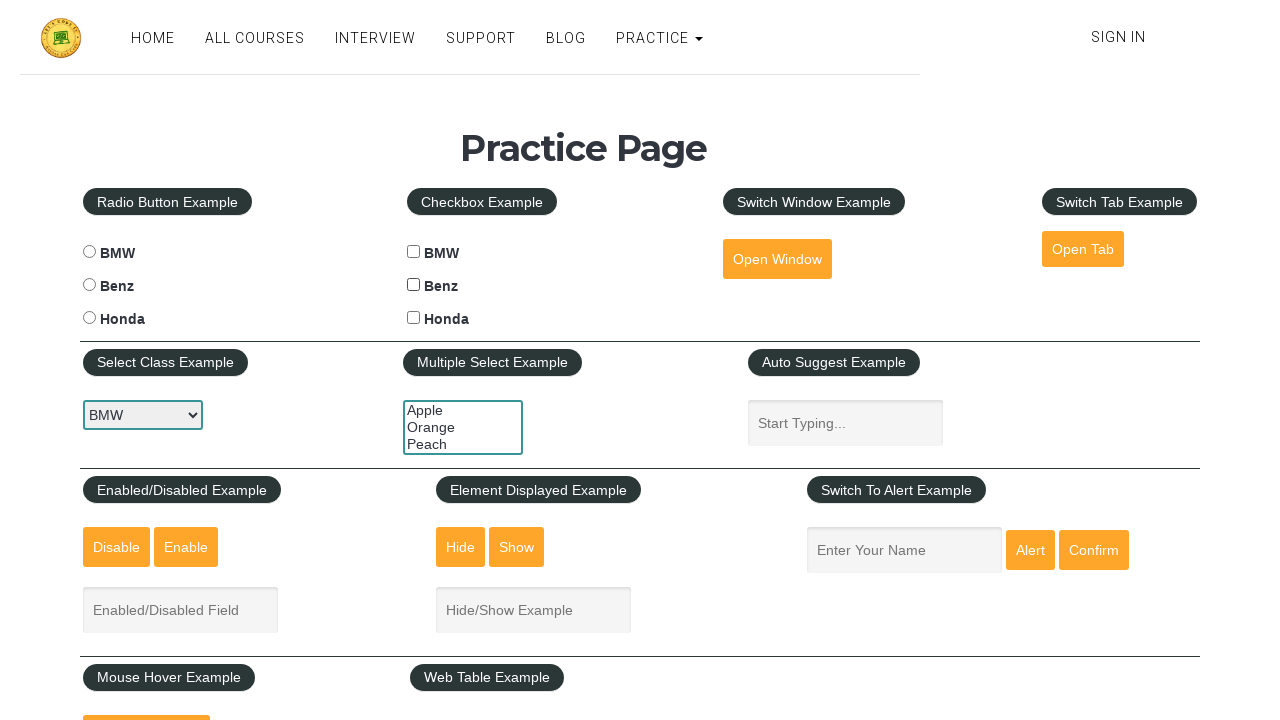

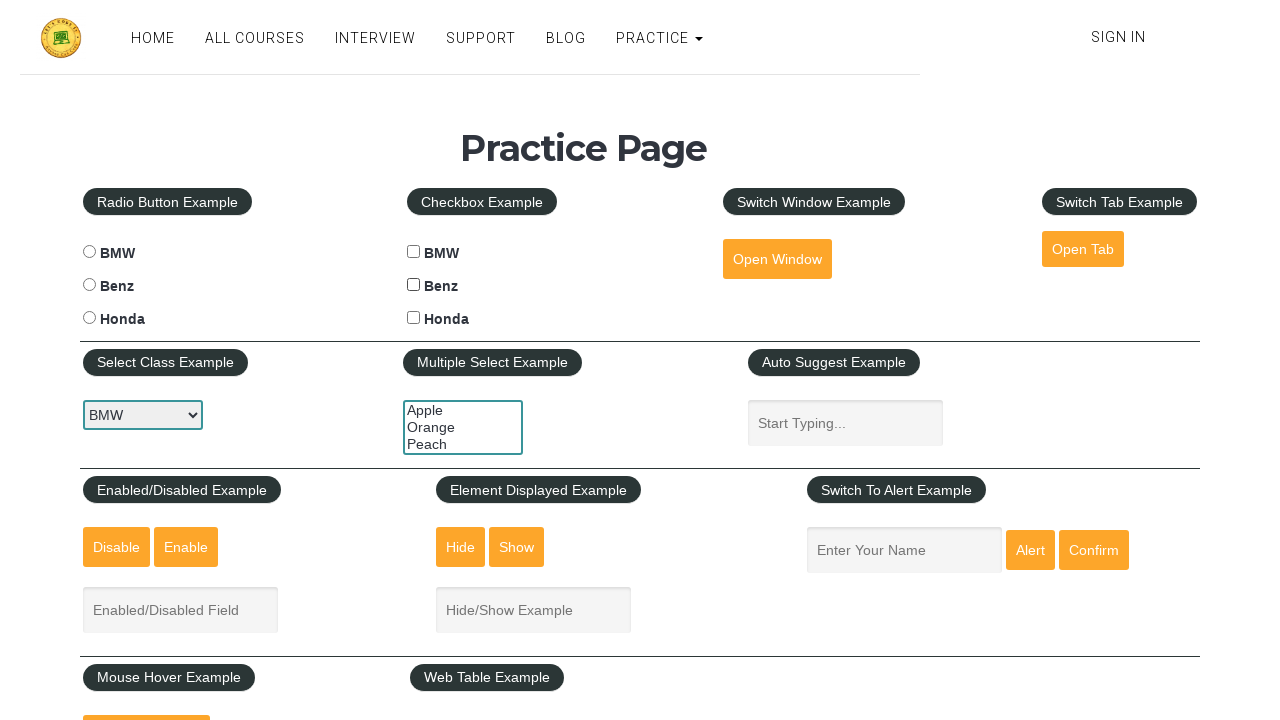